Tests working with multiple browser windows by clicking a link that opens a new window, then switching between the original and new window to verify their titles.

Starting URL: https://the-internet.herokuapp.com/windows

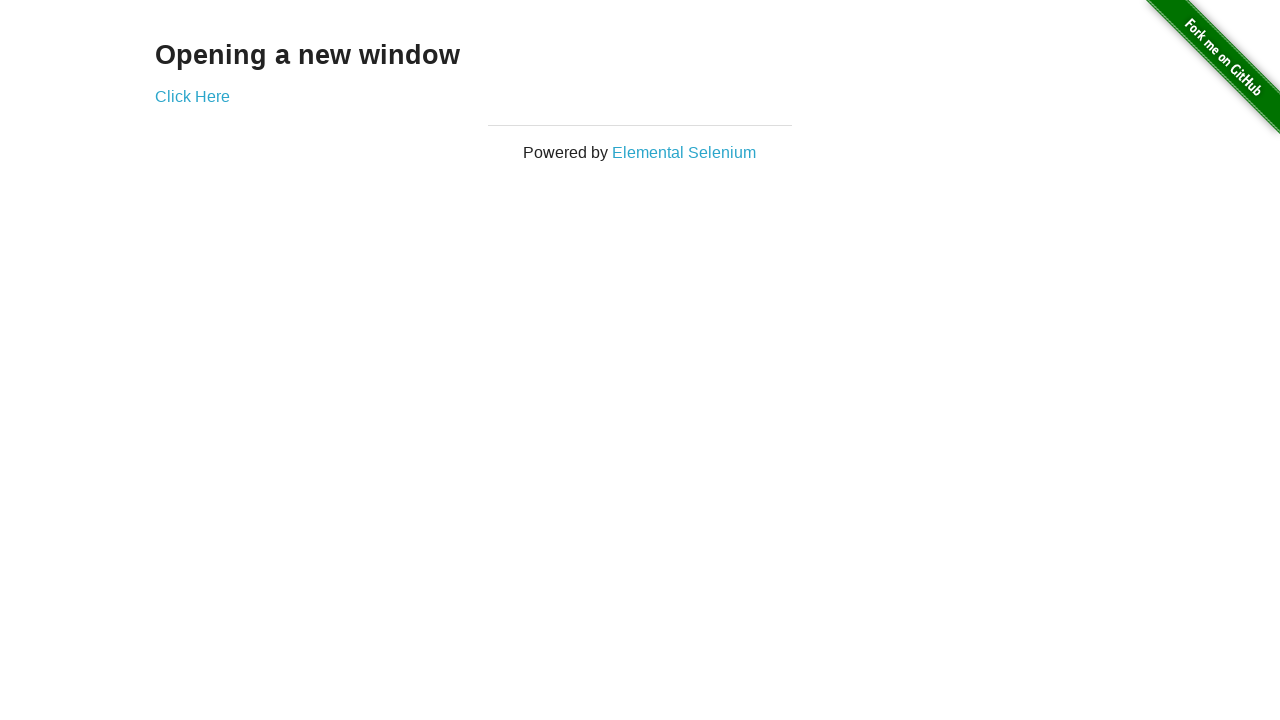

Clicked link that opens a new window at (192, 96) on .example a
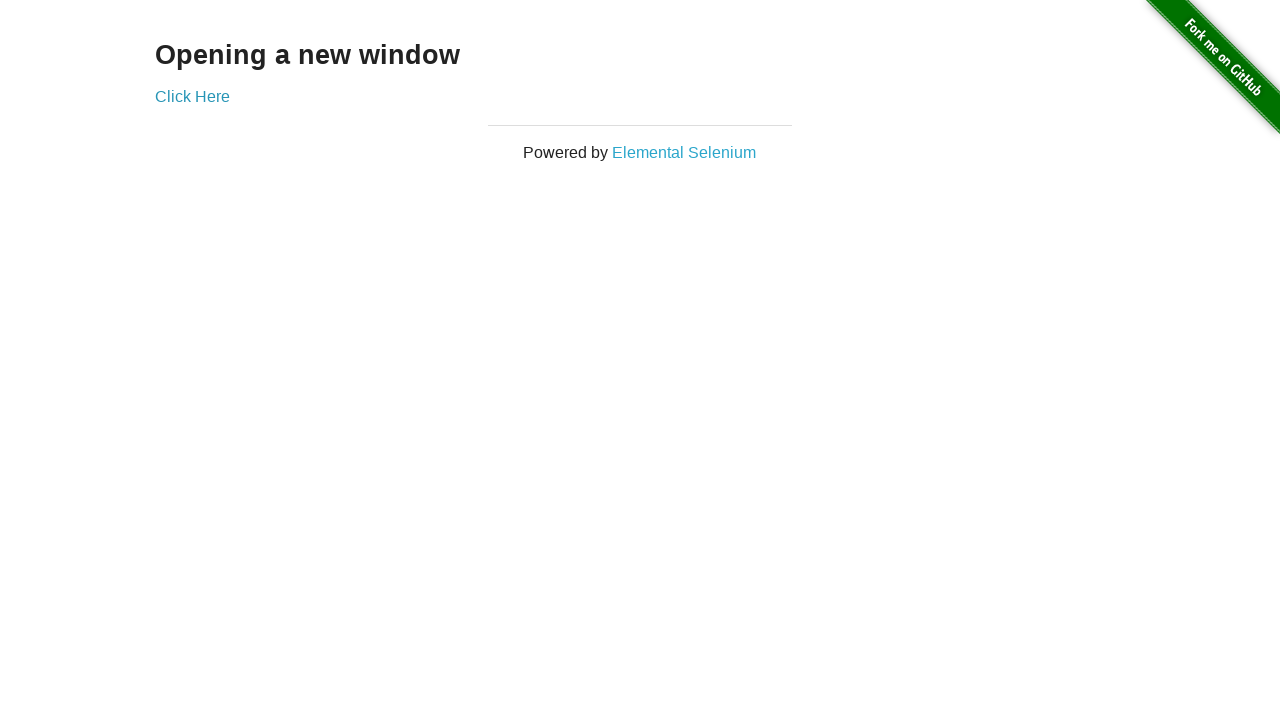

New window opened and captured
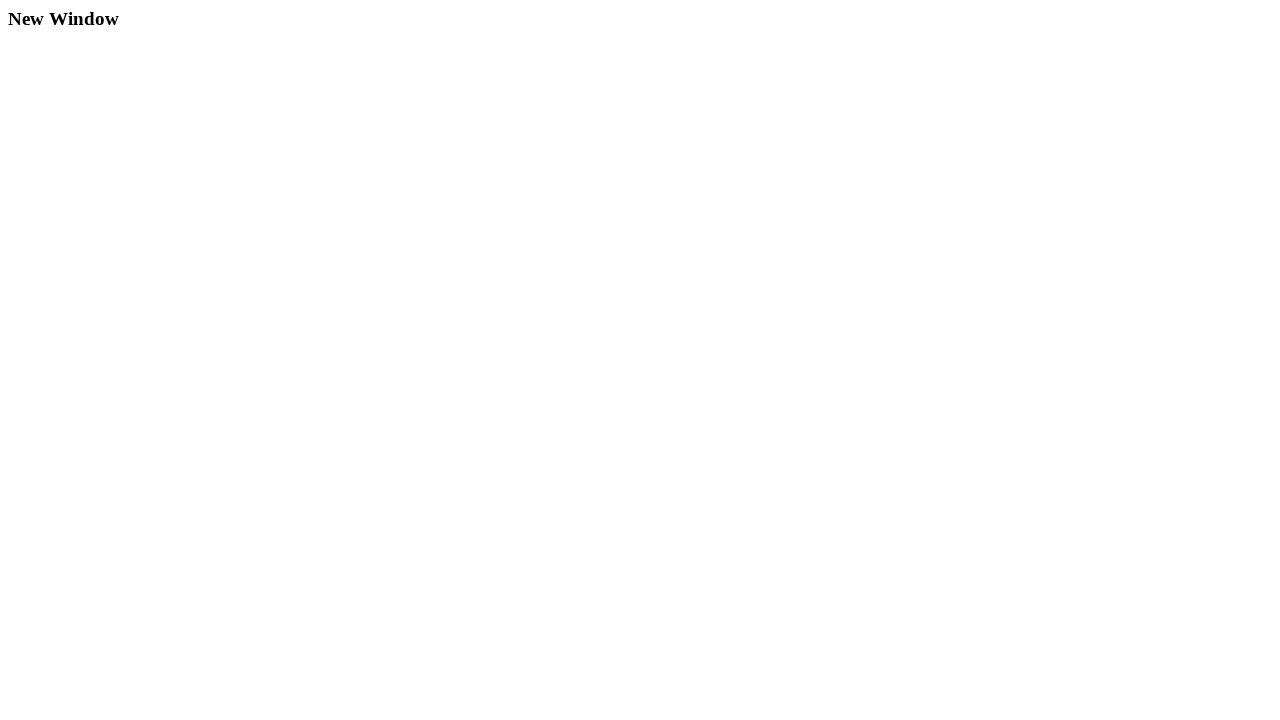

New window page loaded completely
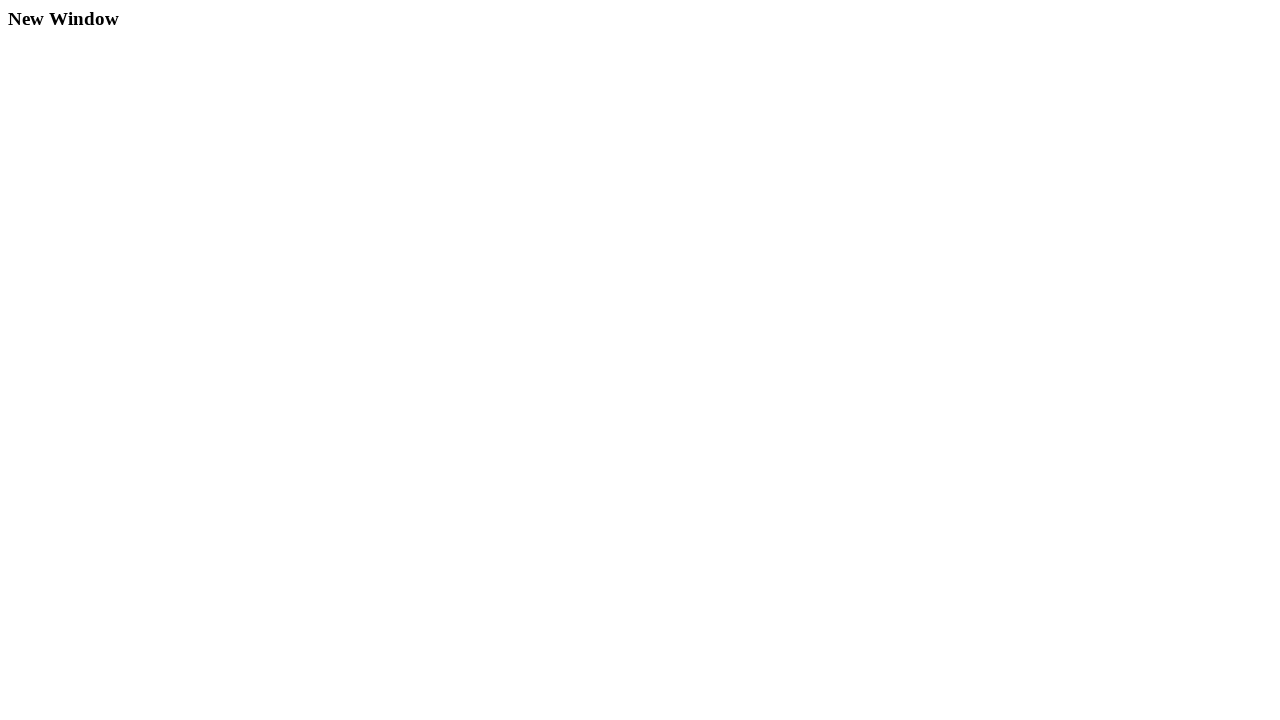

Verified original window title is 'The Internet'
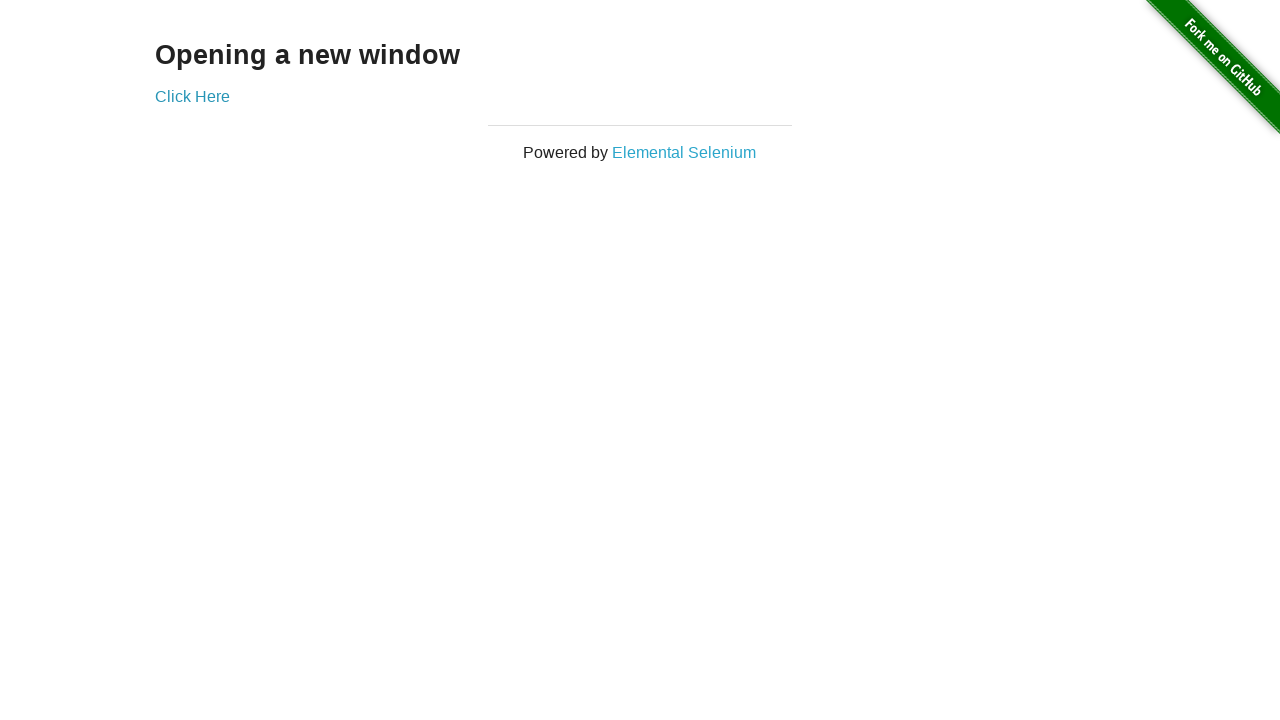

Verified new window title is 'New Window'
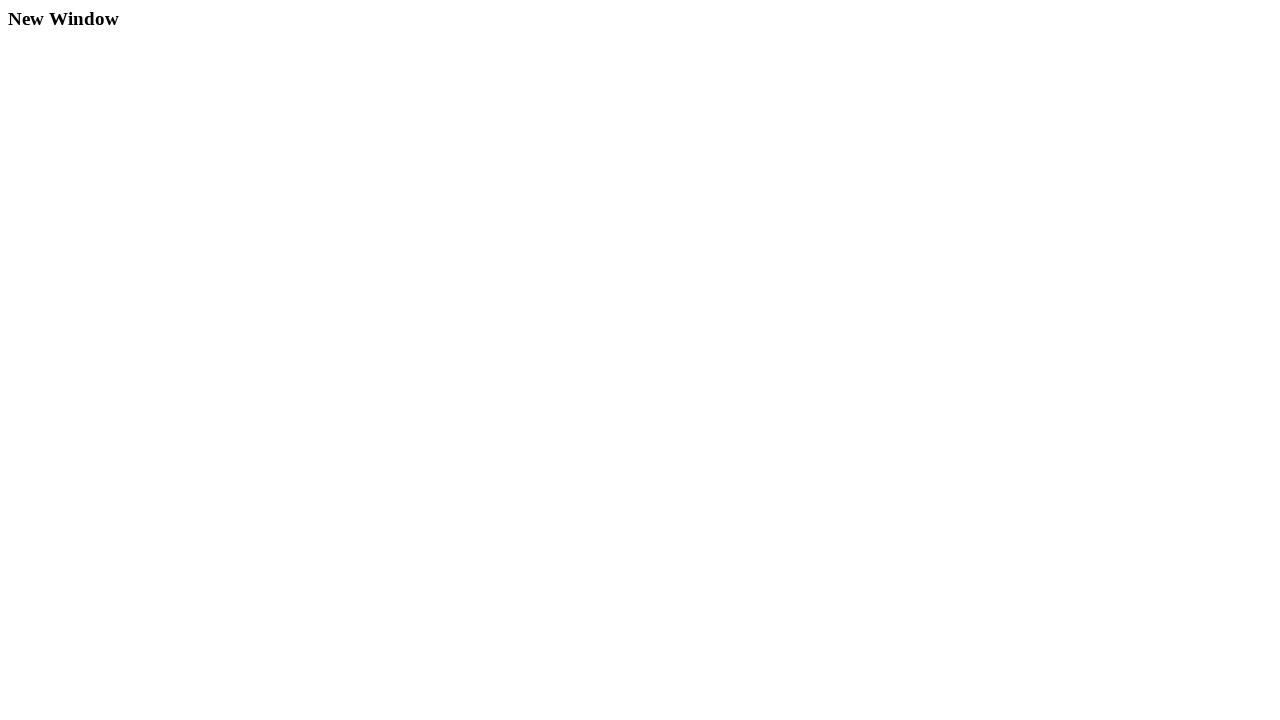

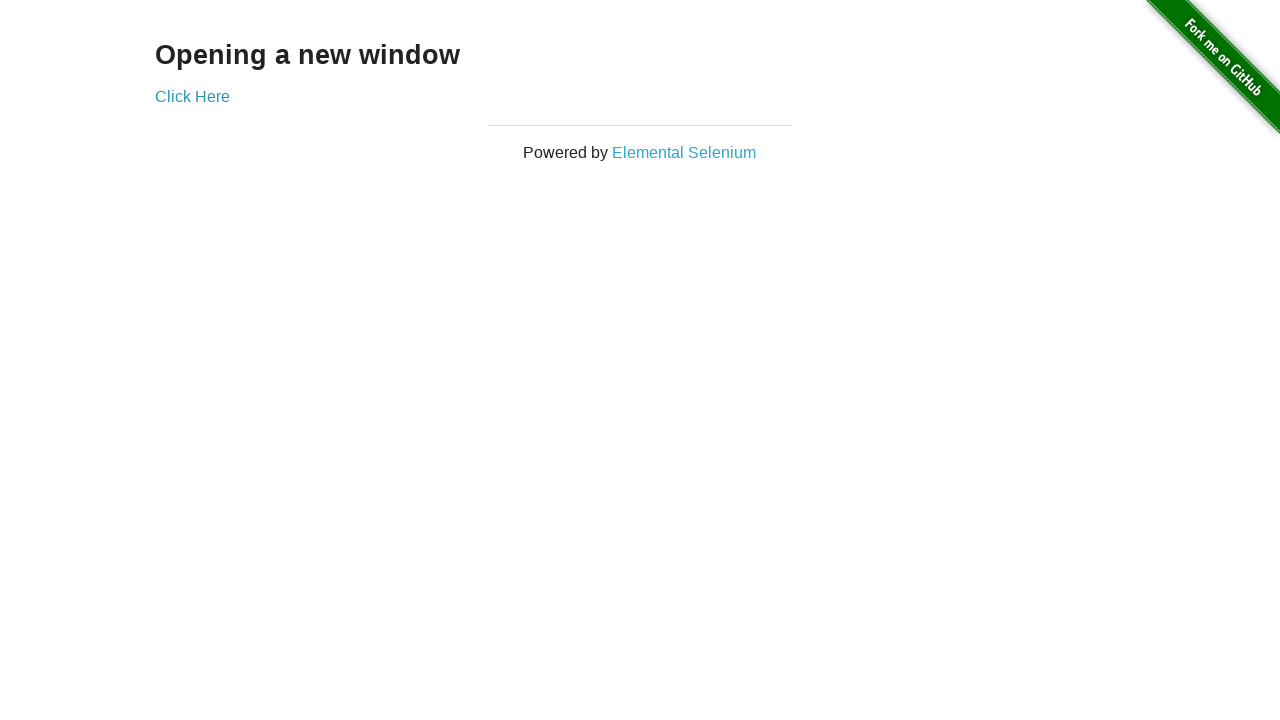